Tests filtering by level by unchecking "All" and selecting only "beginner" level, then verifying only beginner cards are displayed.

Starting URL: https://hedgehog.cloud/learn/catalog

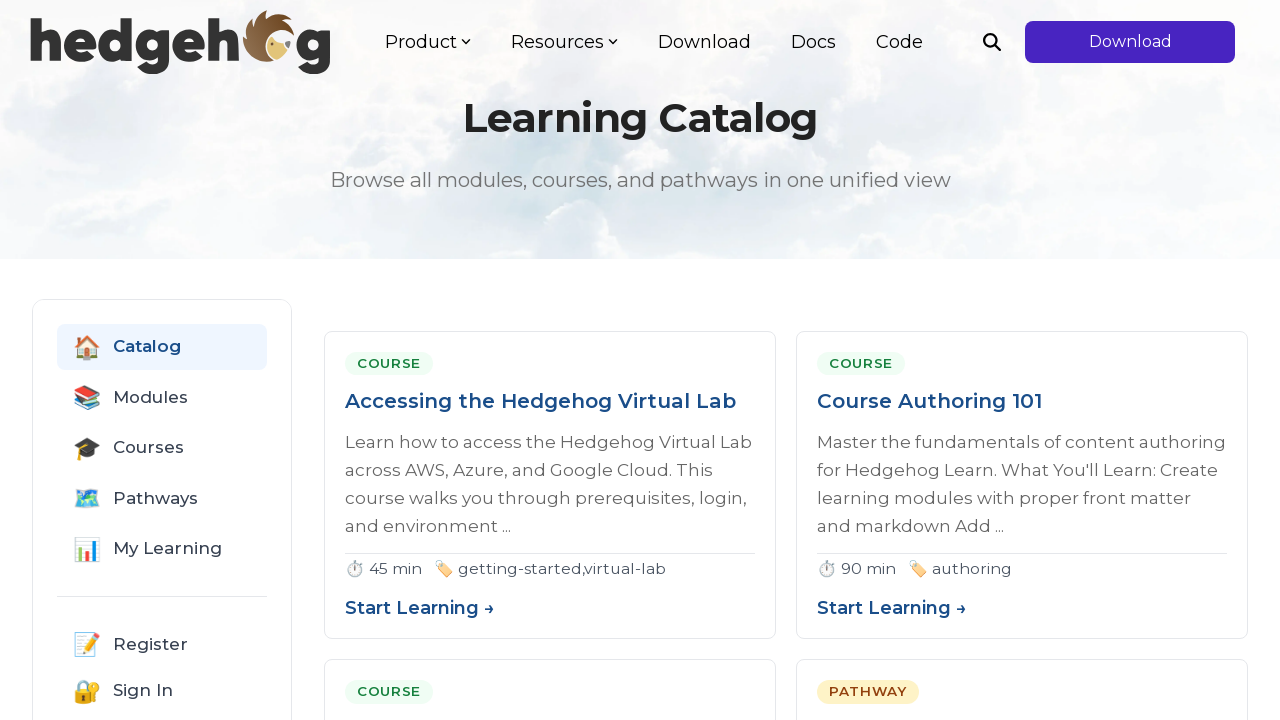

Catalog grid loaded
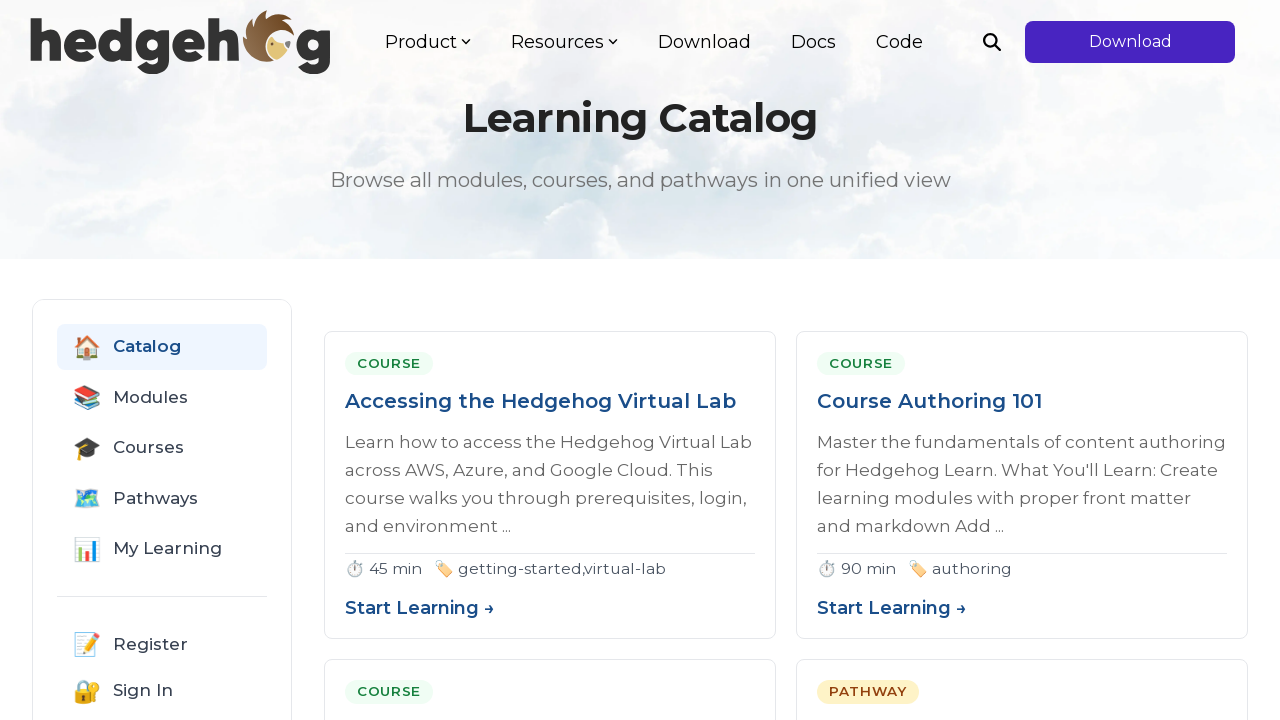

Unchecked 'All' level filter at (65, 681) on input[name="level"][value="all"]
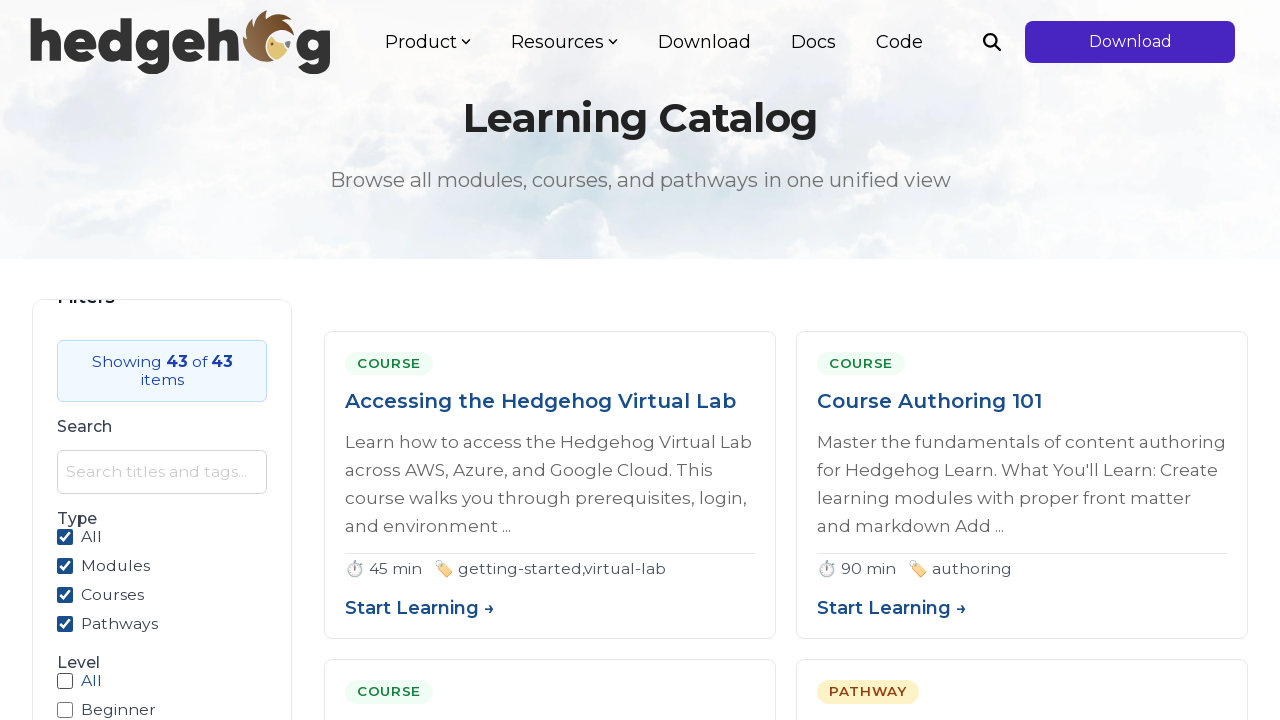

Checked 'beginner' level filter at (65, 710) on input[name="level"][value="beginner"]
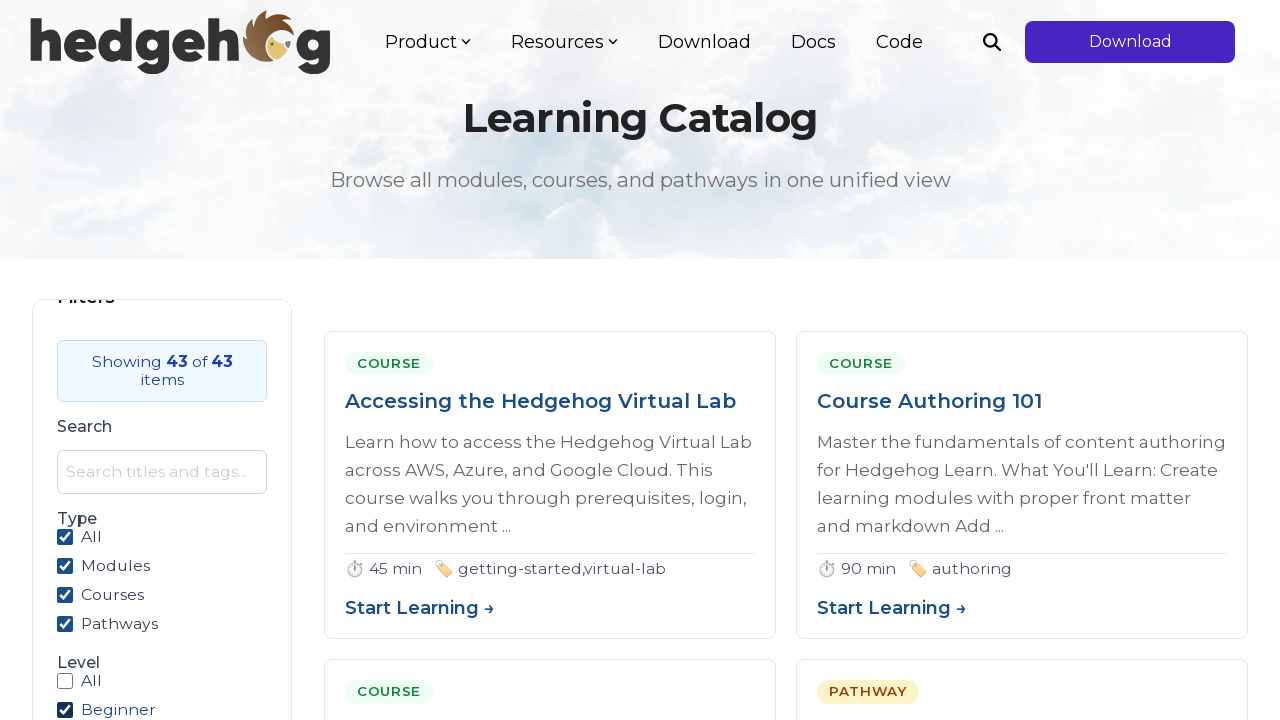

Waited for filter to apply
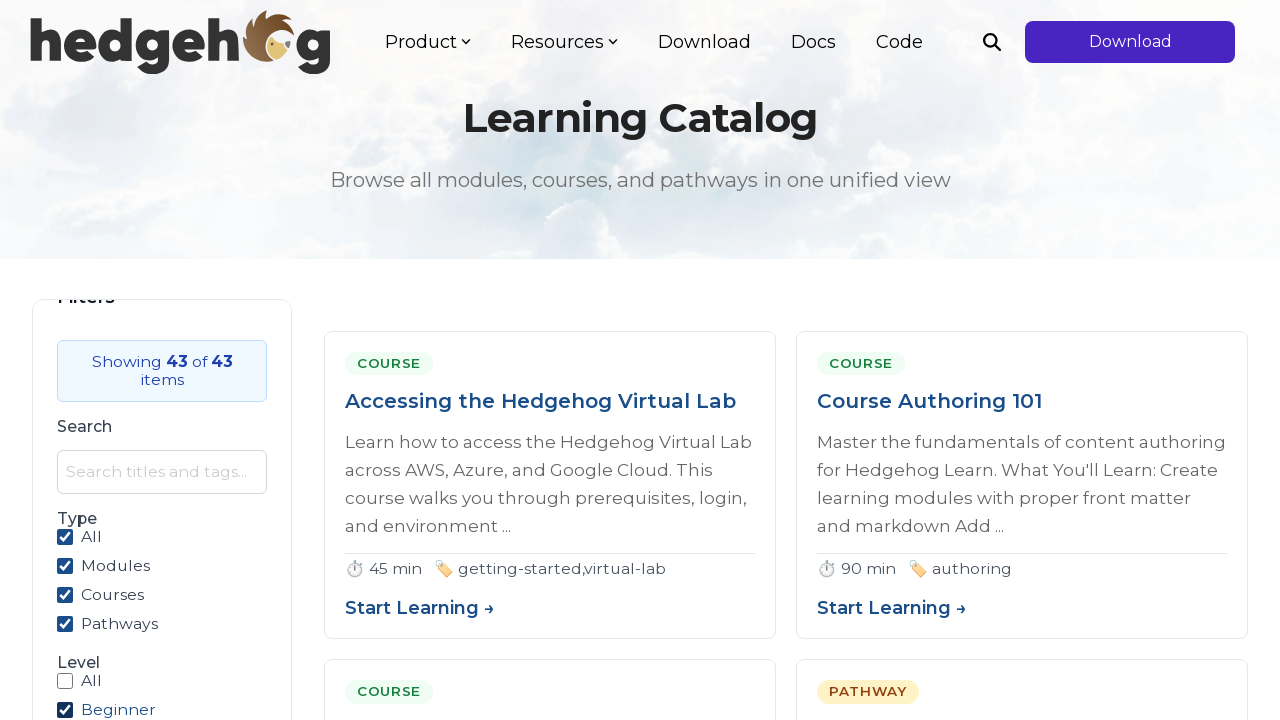

Catalog cards appeared with beginner level filter applied
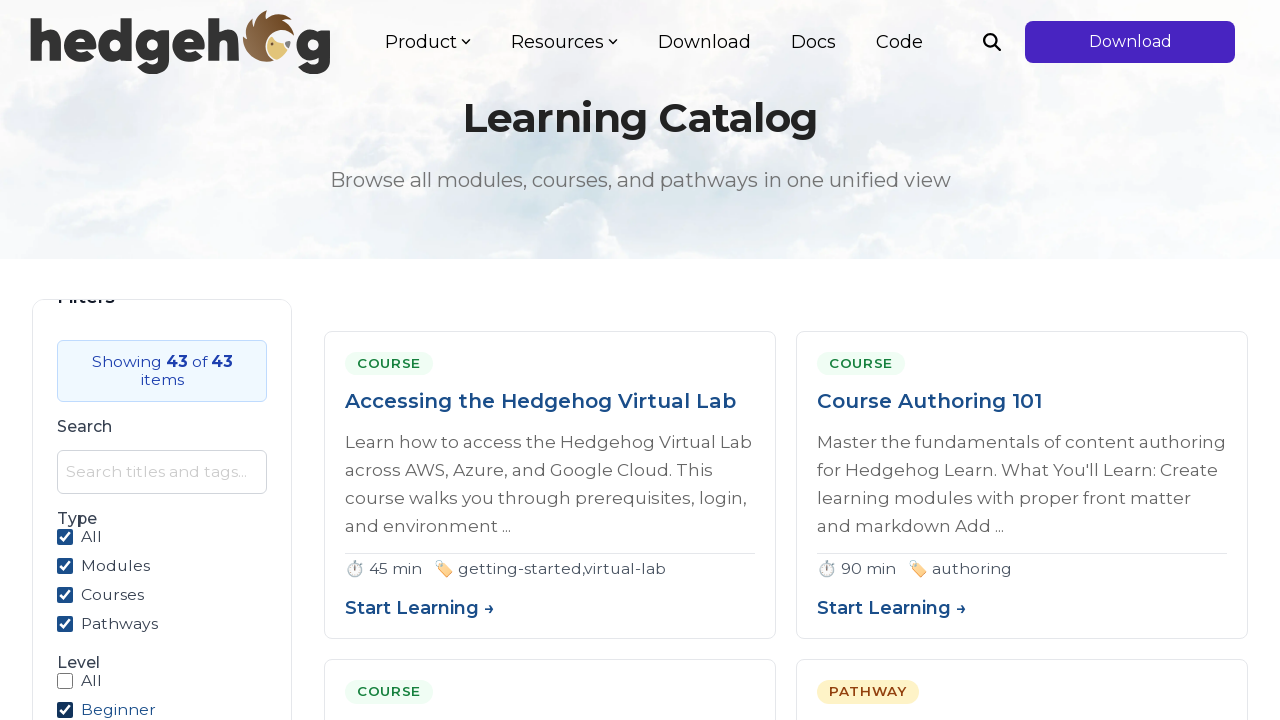

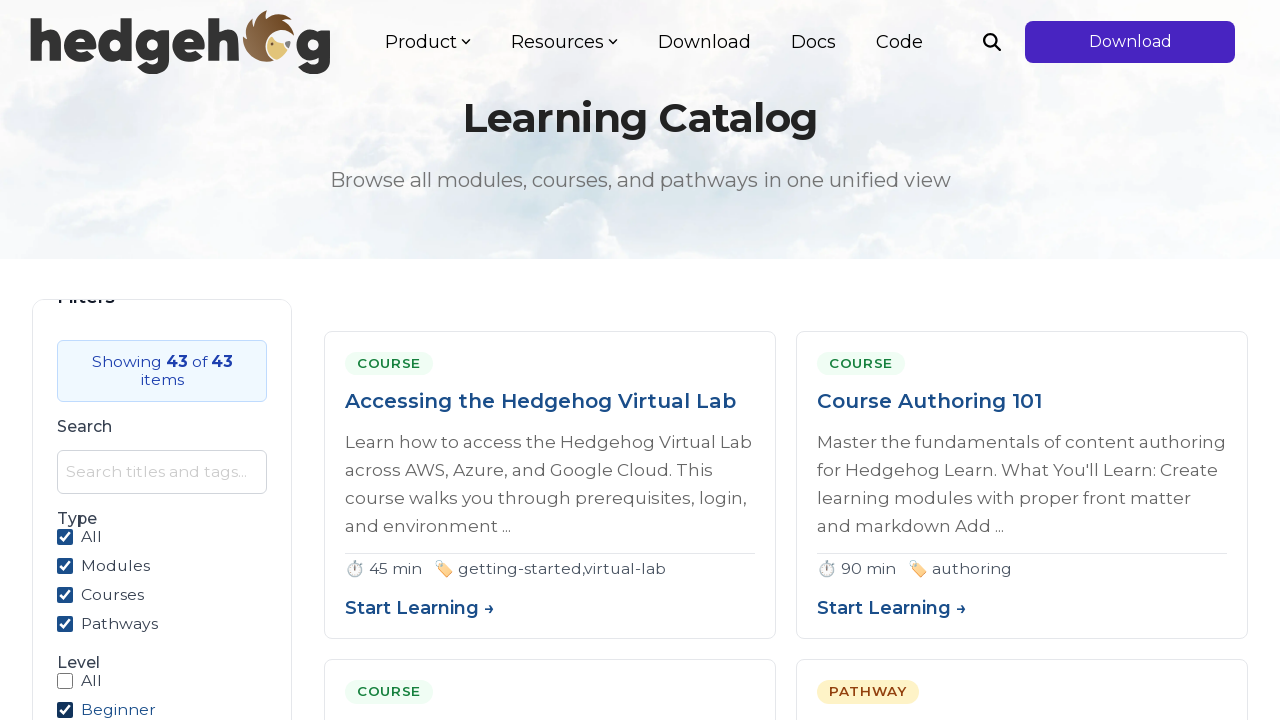